Navigates to the CBIT college website and verifies that links are present on the page by finding all anchor elements.

Starting URL: https://cbit.ac.in

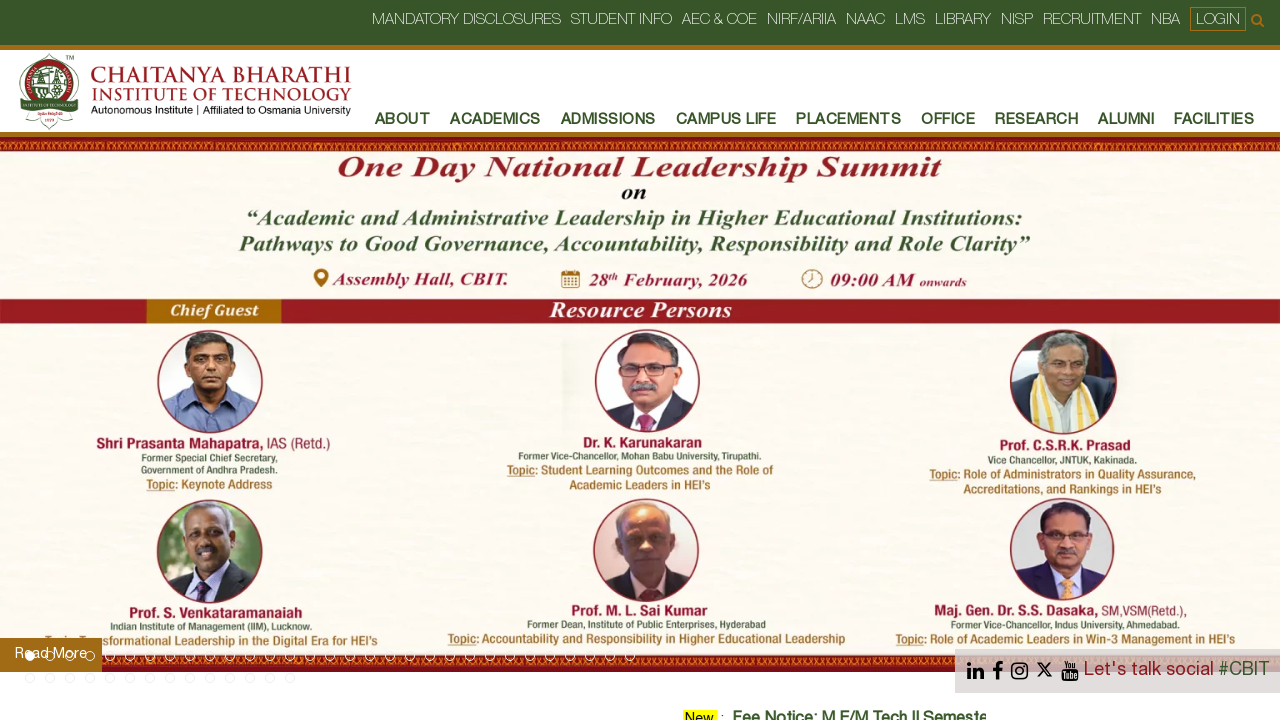

Navigated to CBIT college website at https://cbit.ac.in
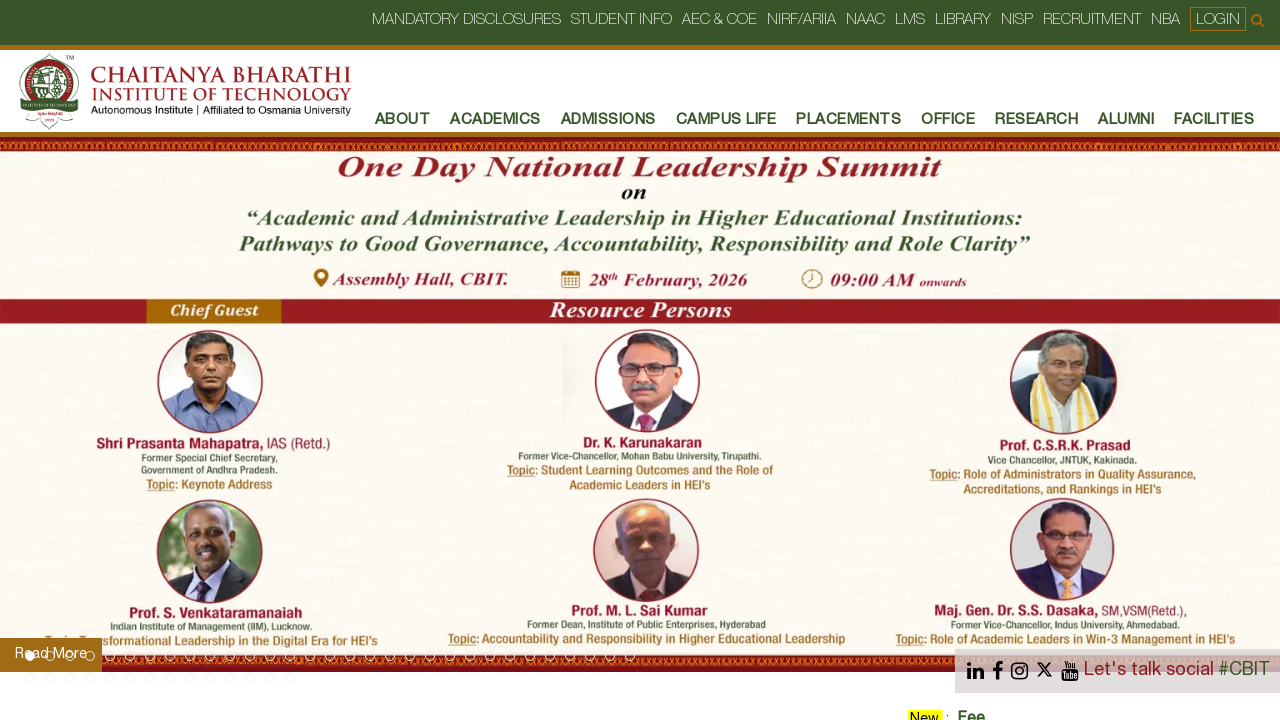

Waited for anchor elements to be present on the page
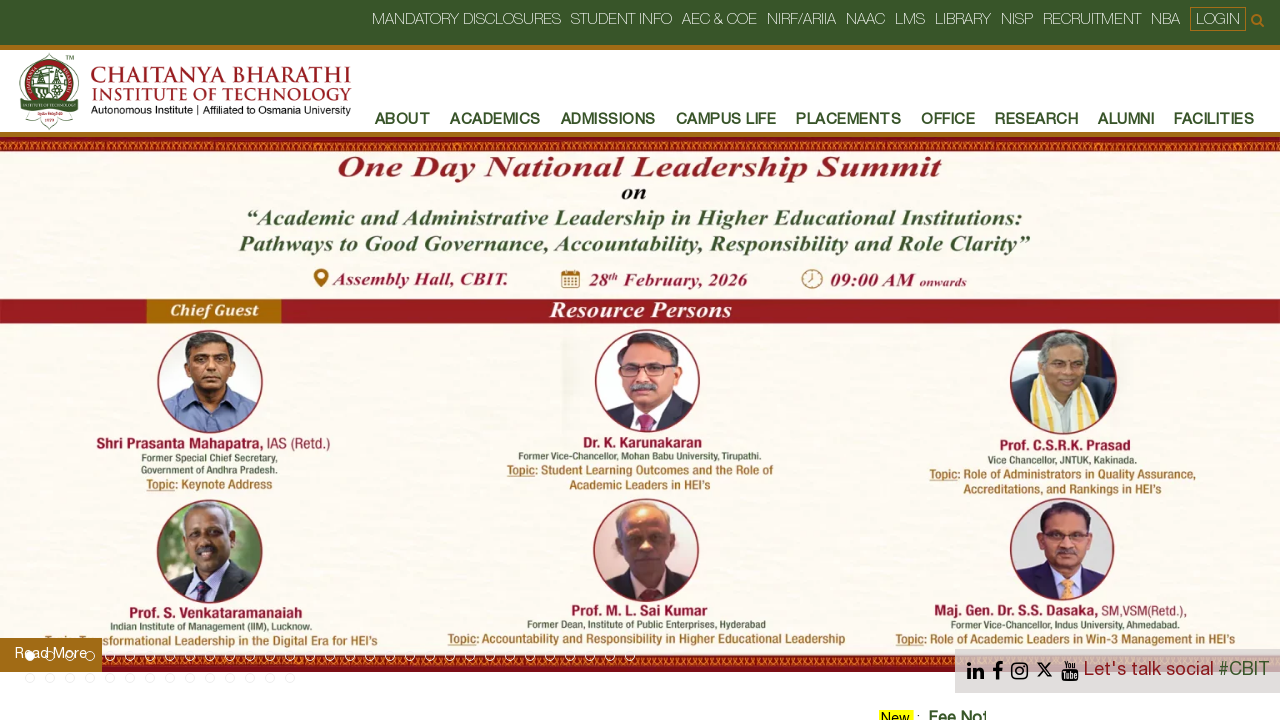

Found 156 anchor elements on the page
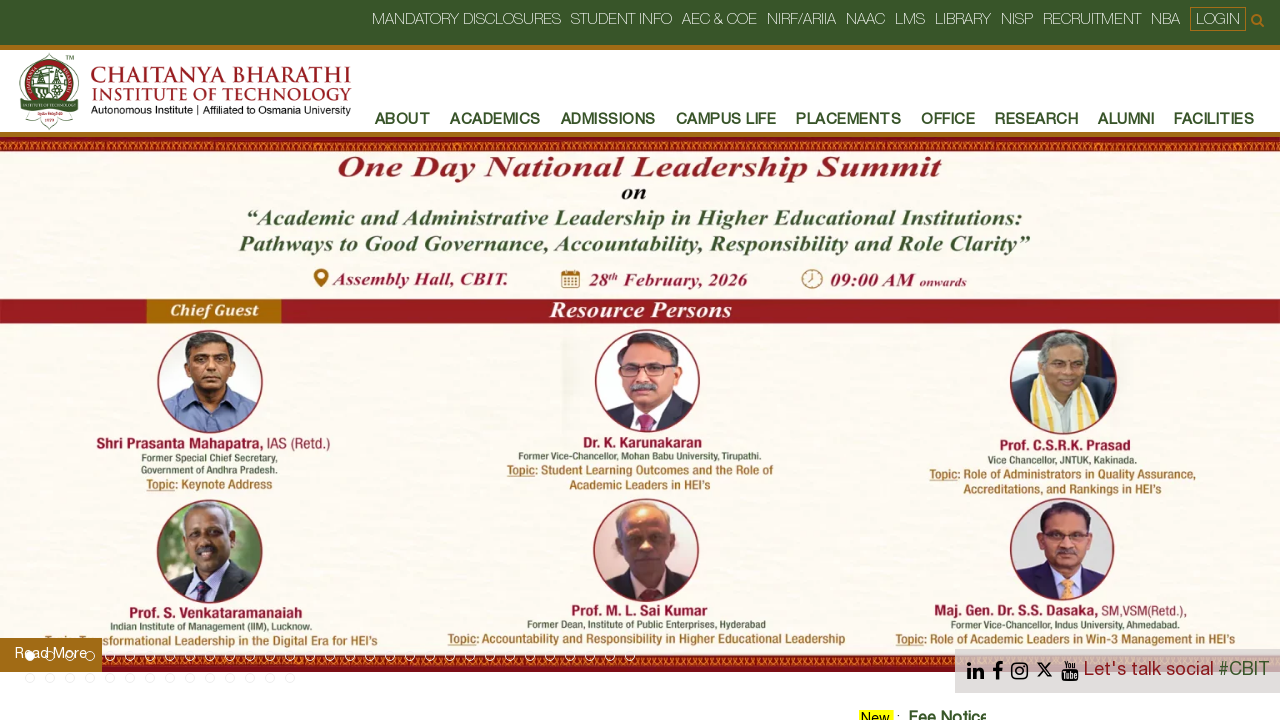

Verified that links are present on the CBIT website
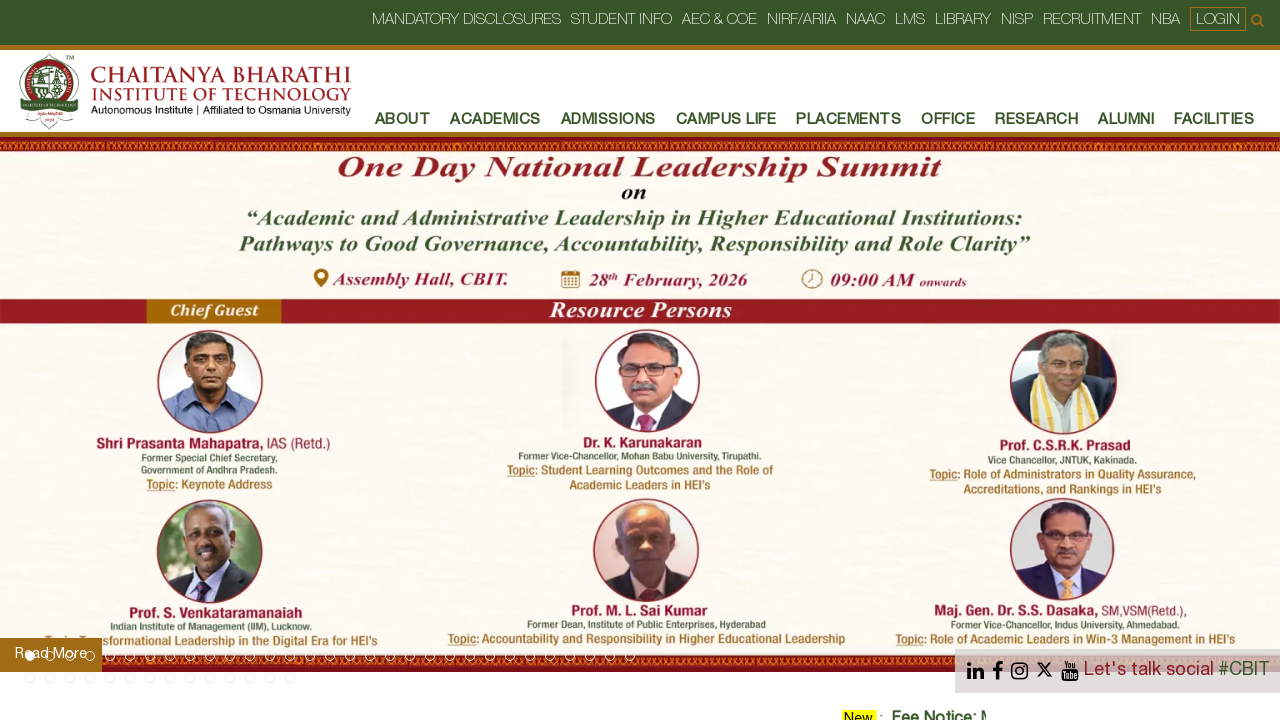

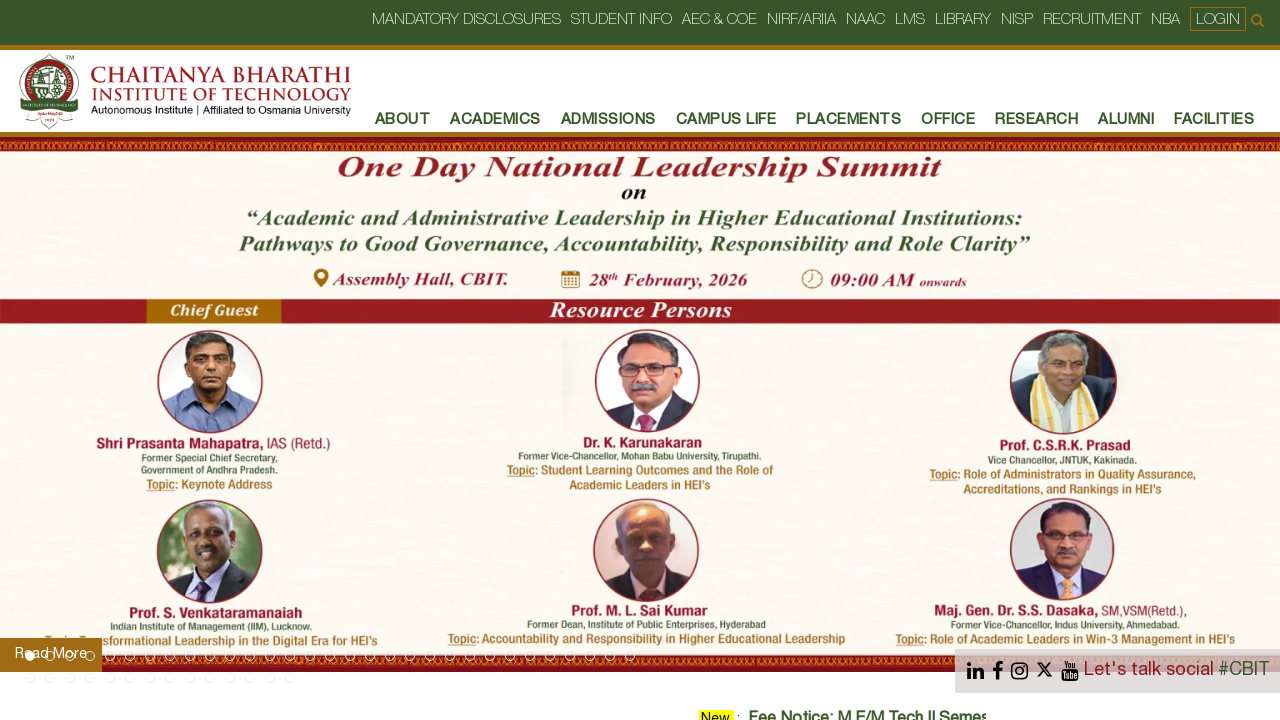